Tests the search functionality on the Federal Reserve Bank of New York website by entering "interest rates" in the search box and submitting the search.

Starting URL: https://www.newyorkfed.org/

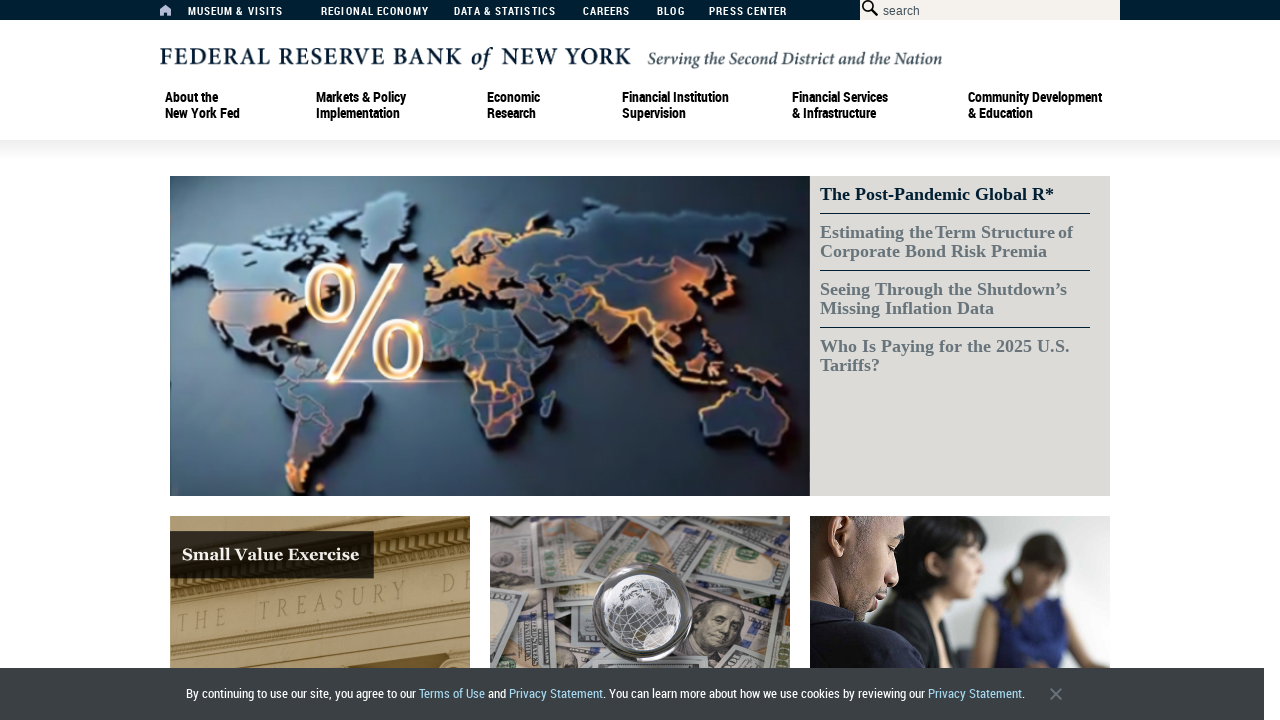

Filled search box with 'interest rates' on #searchbox
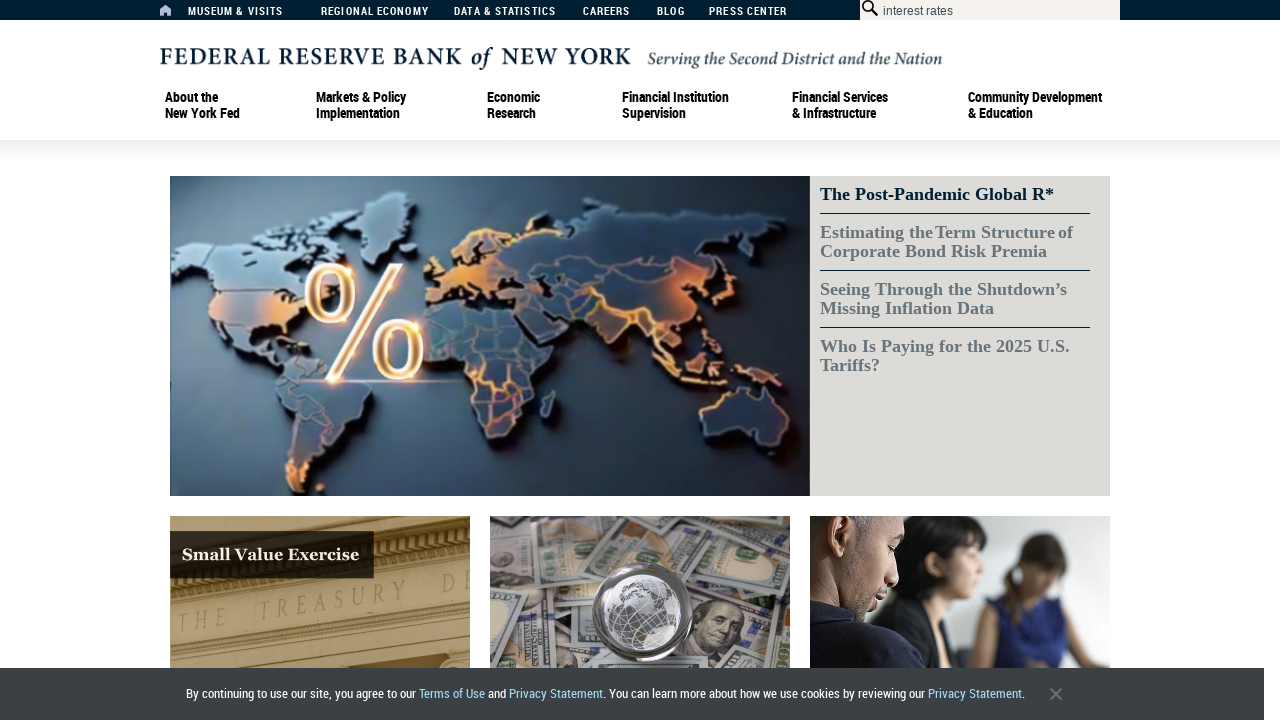

Pressed Enter to submit search on #searchbox
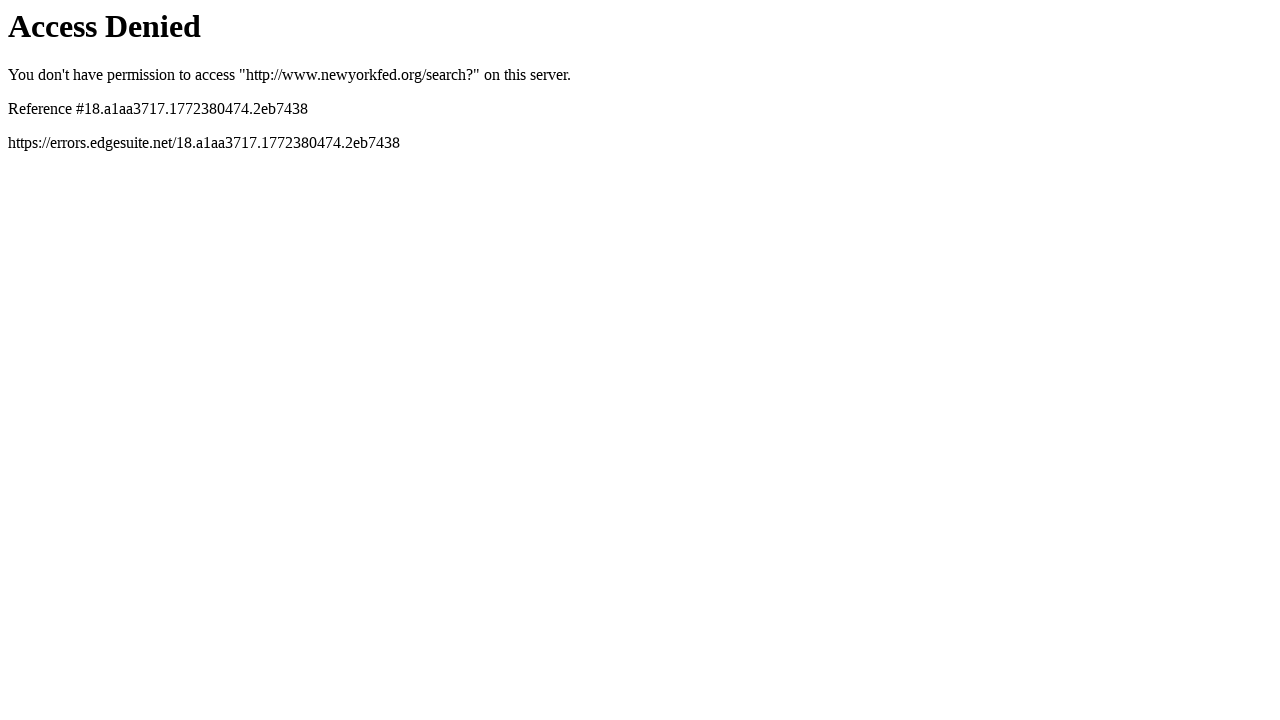

Page finished loading search results
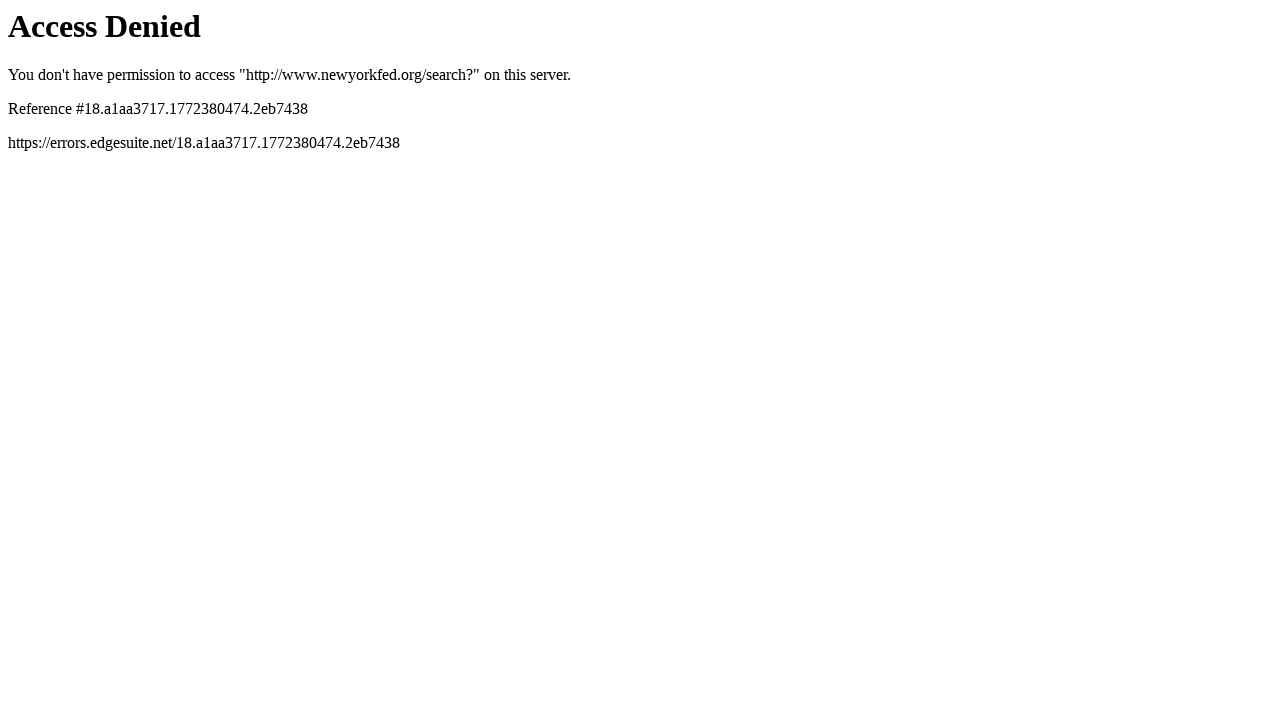

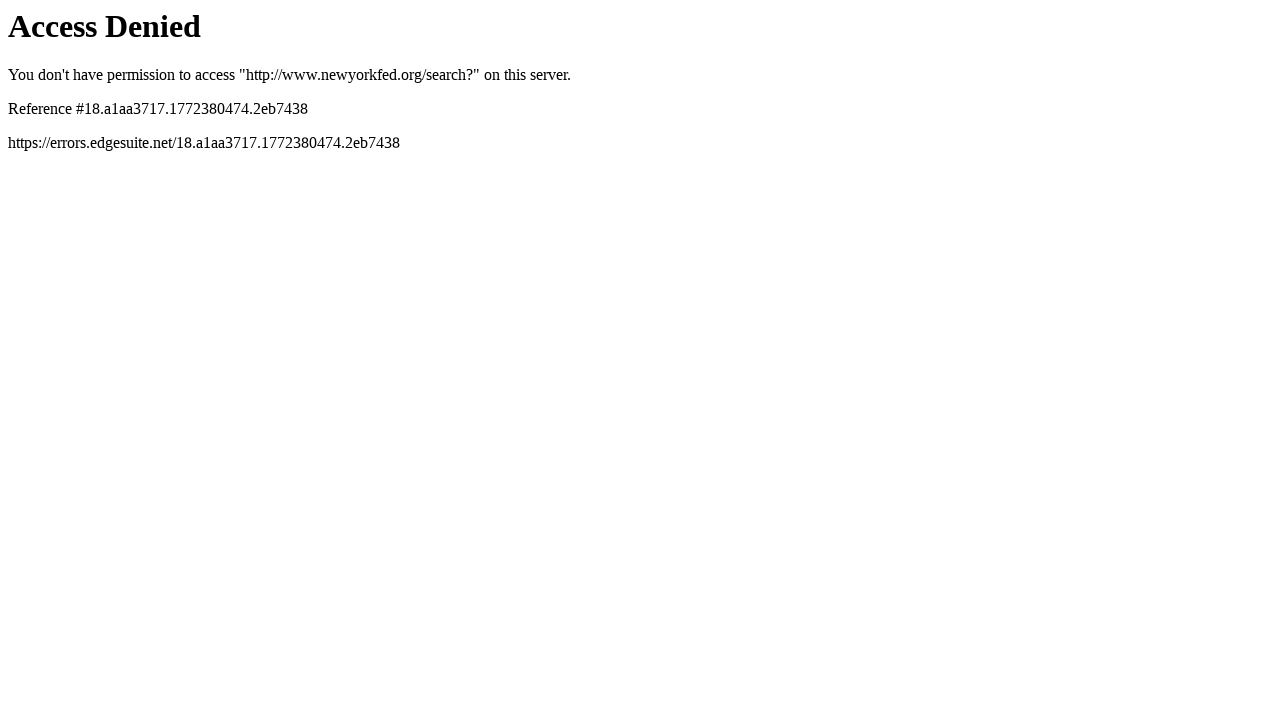